Tests that clicking on Book ticket tab when not logged in redirects to login page

Starting URL: http://railwayb2.somee.com/Page/HomePage.cshtml

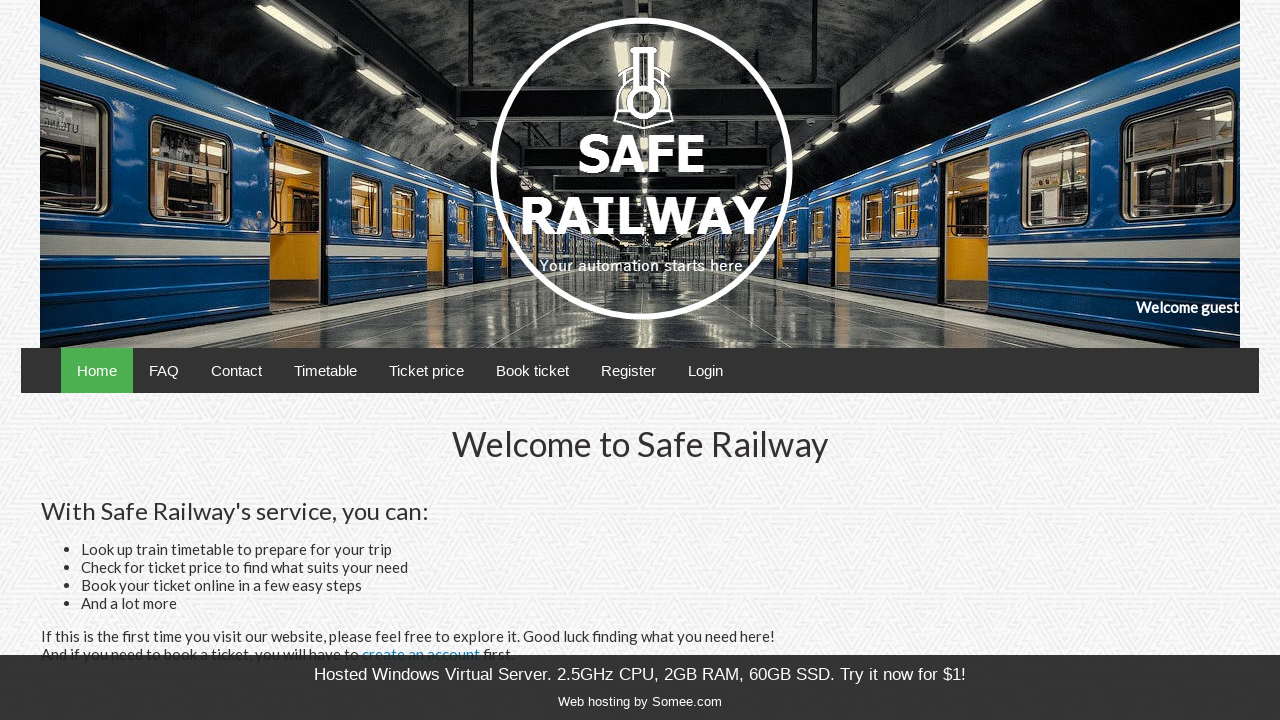

Clicked on Book ticket tab while not logged in at (532, 370) on xpath=//a[@href='/Page/BookTicketPage.cshtml']
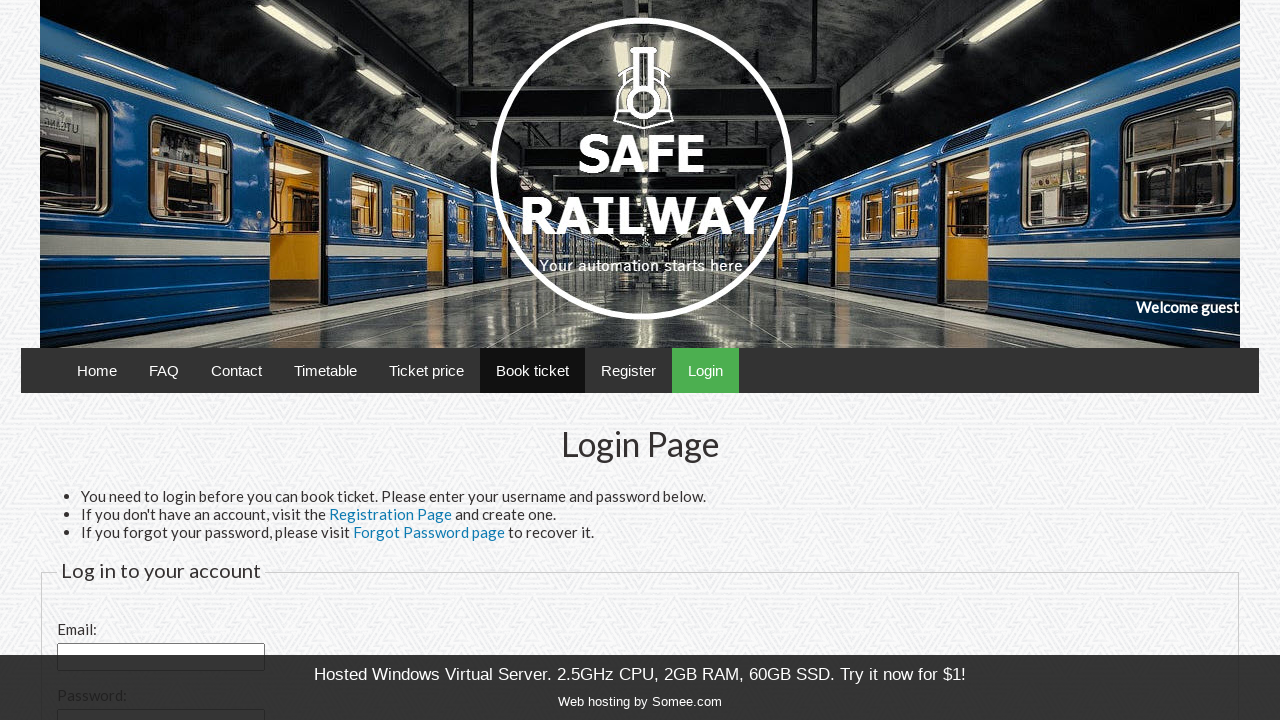

Login page loaded successfully after clicking Book ticket tab
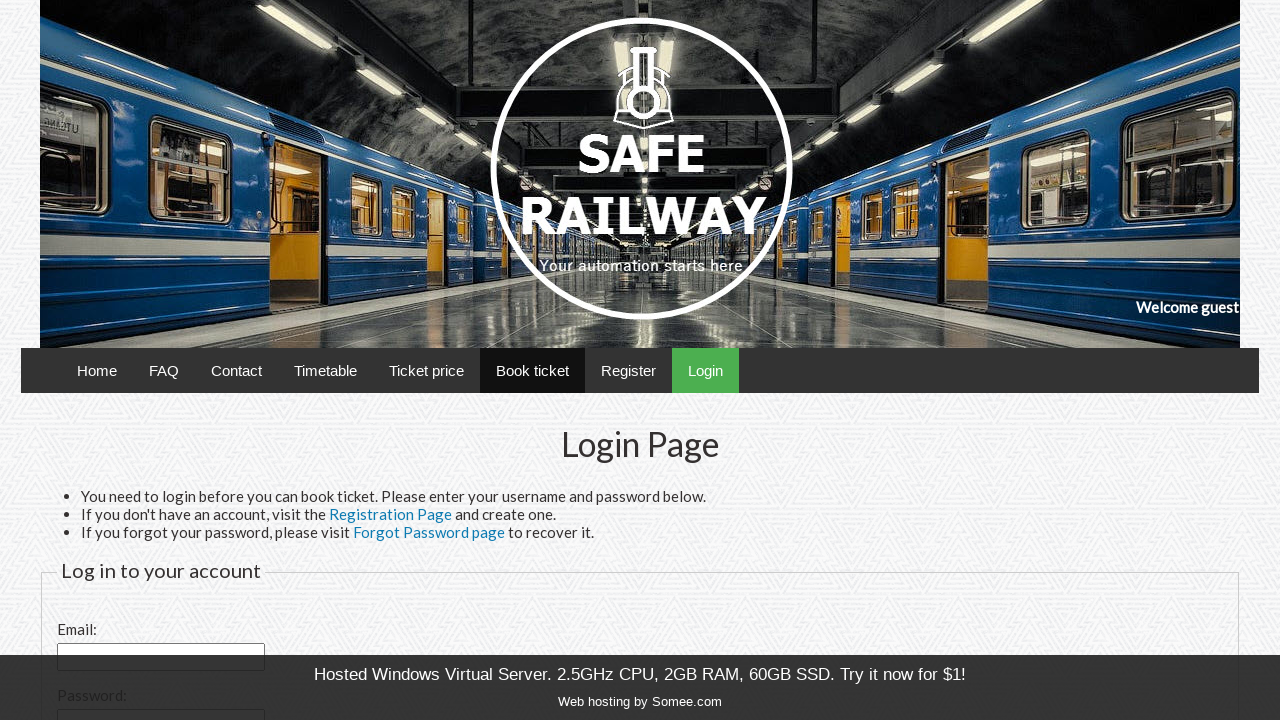

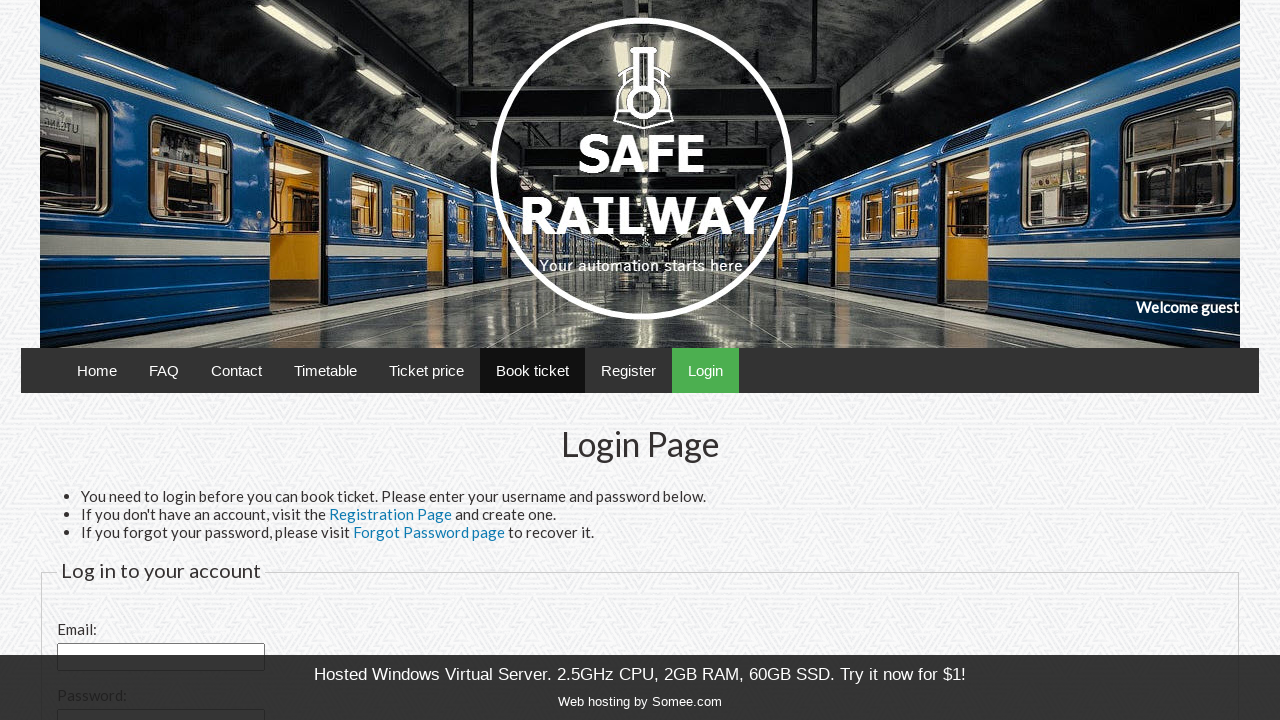